Tests dynamic loading functionality by clicking the Start button and waiting for the "Hello World!" text to appear on the page

Starting URL: https://the-internet.herokuapp.com/dynamic_loading/1

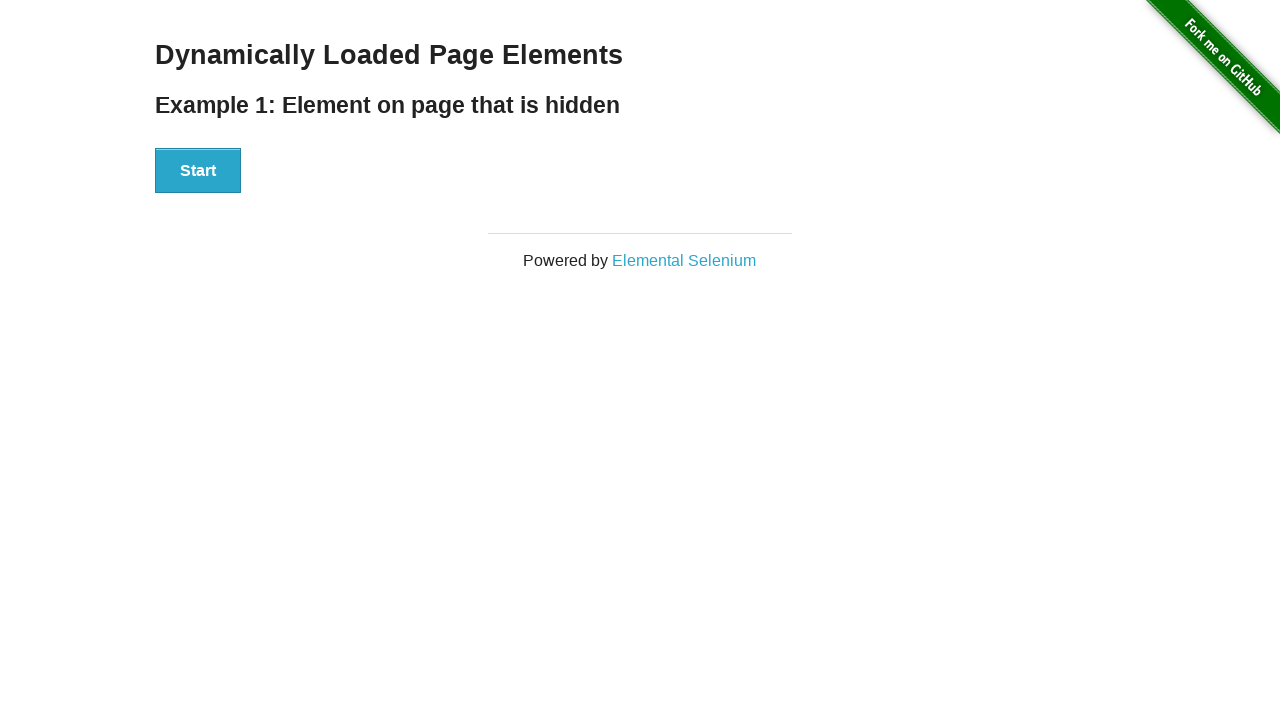

Clicked the Start button at (198, 171) on button
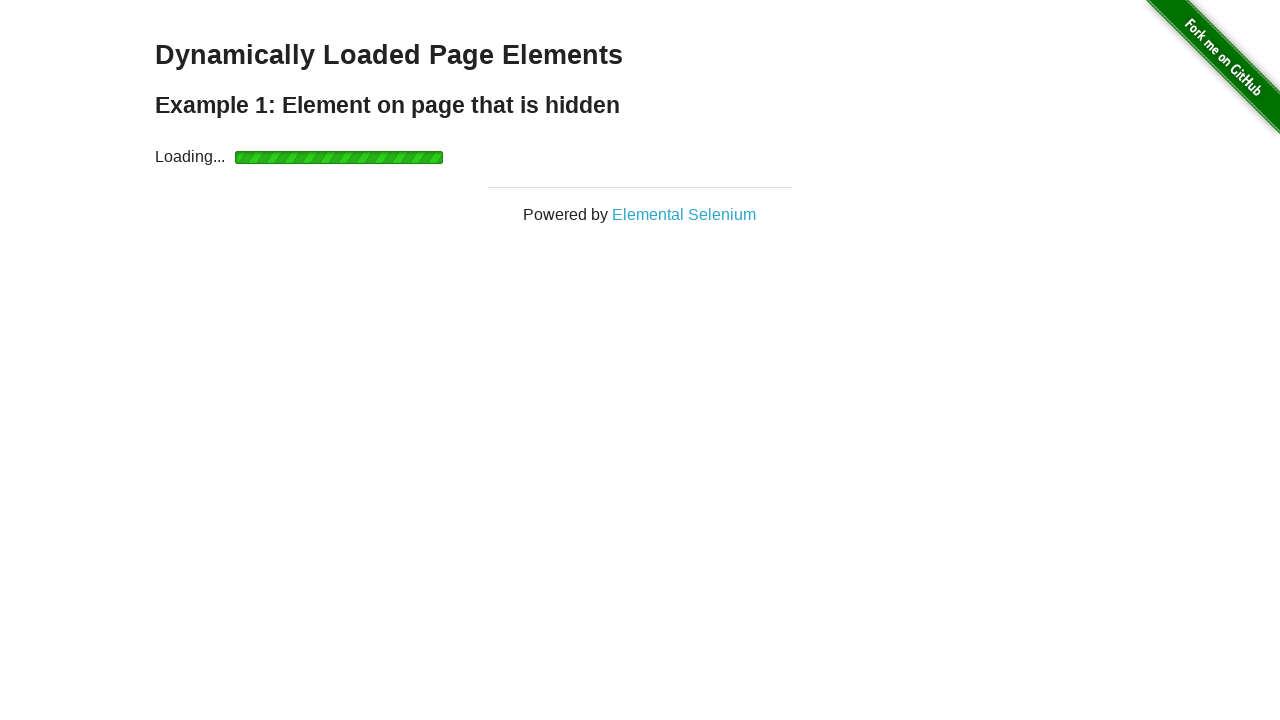

Waited for 'Hello World!' text to appear
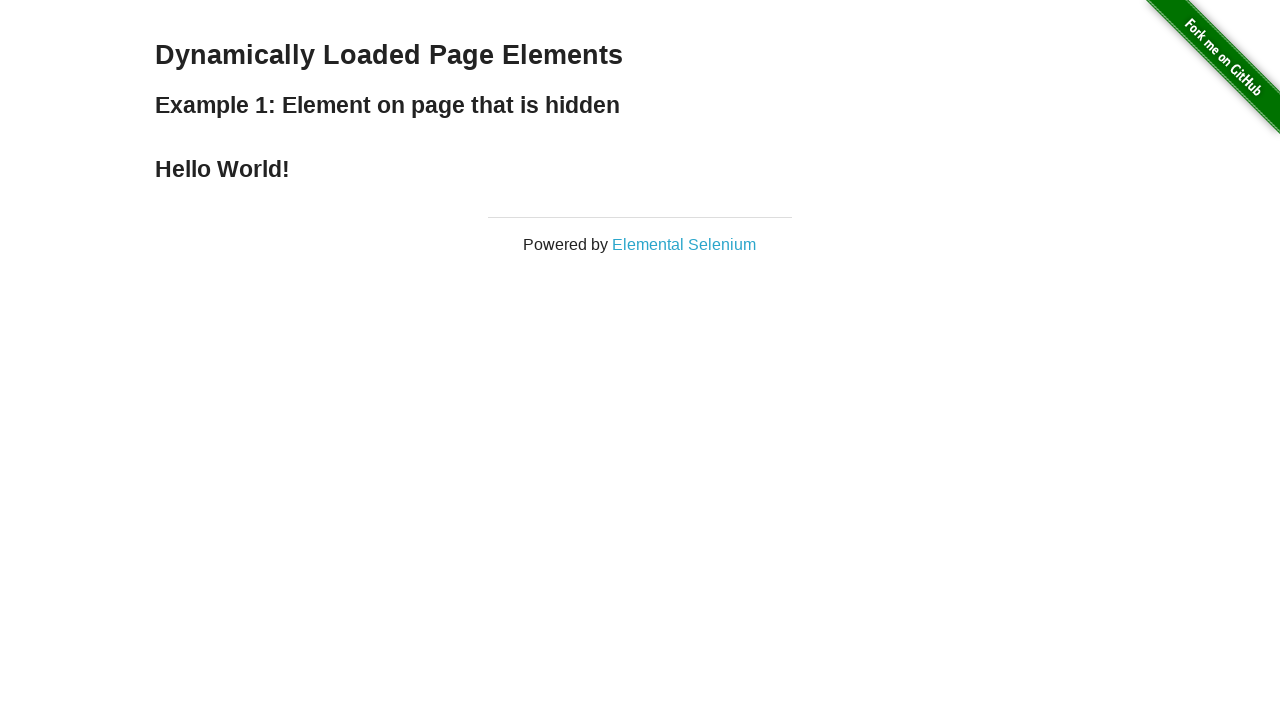

Located the 'Hello World!' text element
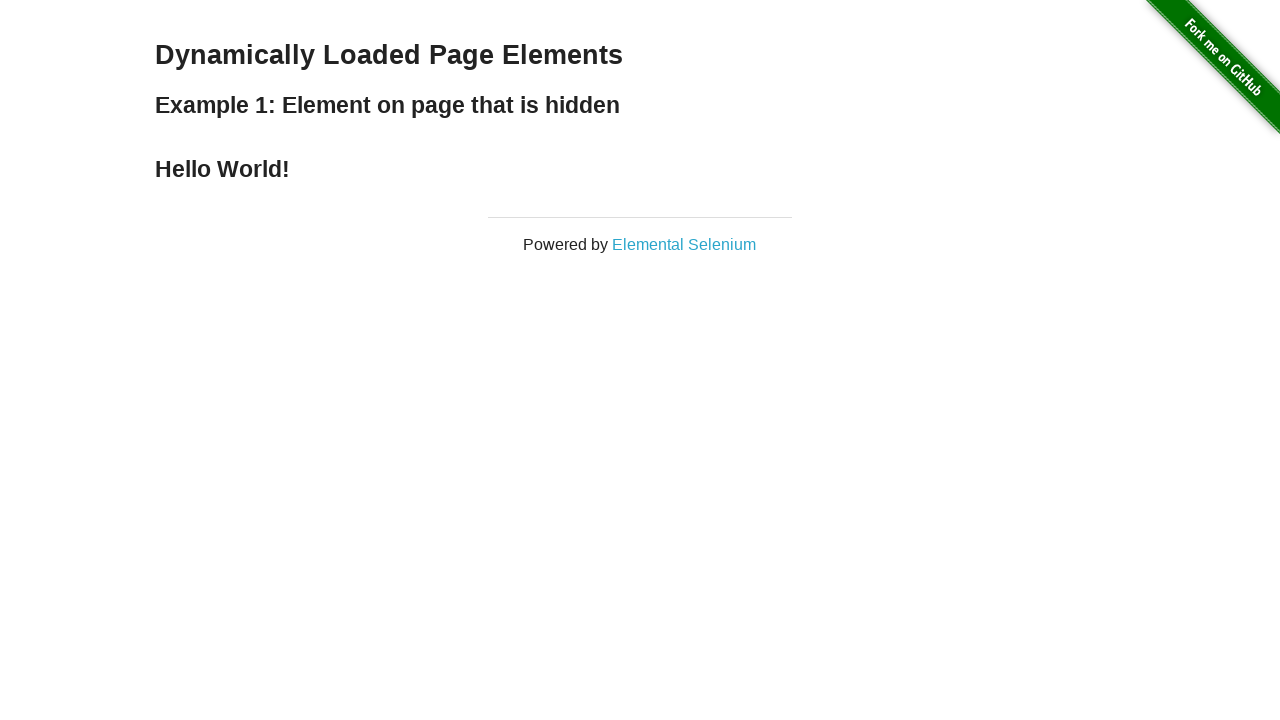

Verified that 'Hello World!' text is visible
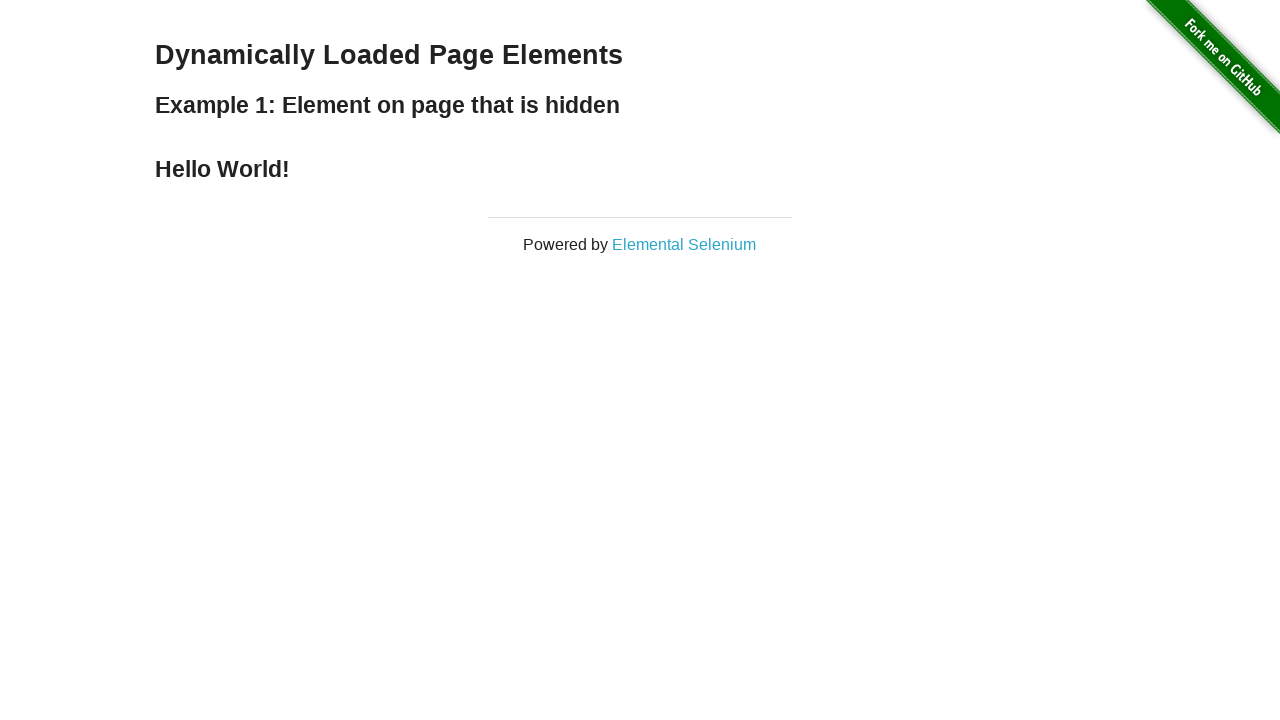

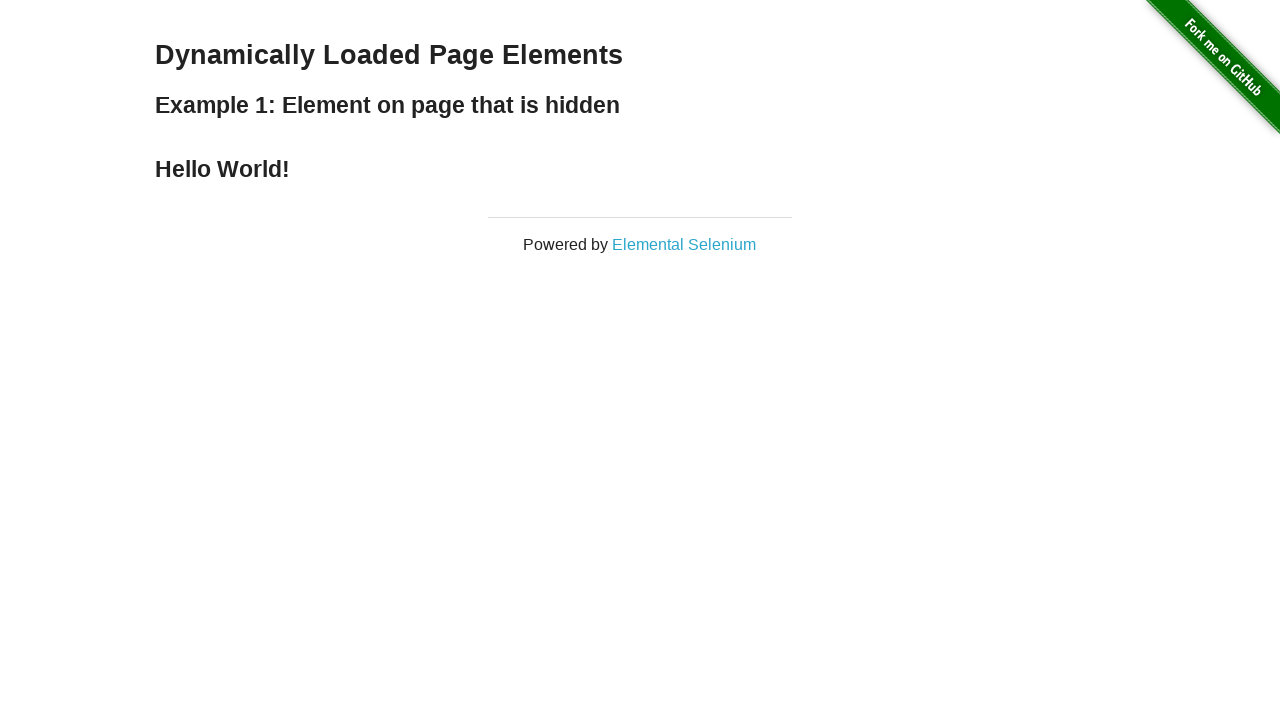